Tests the Epic7 gear calculator by selecting gear options, entering stat values, and clicking the calculate button to get results

Starting URL: https://meowyih.github.io/epic7-gear/index.html?lang=en

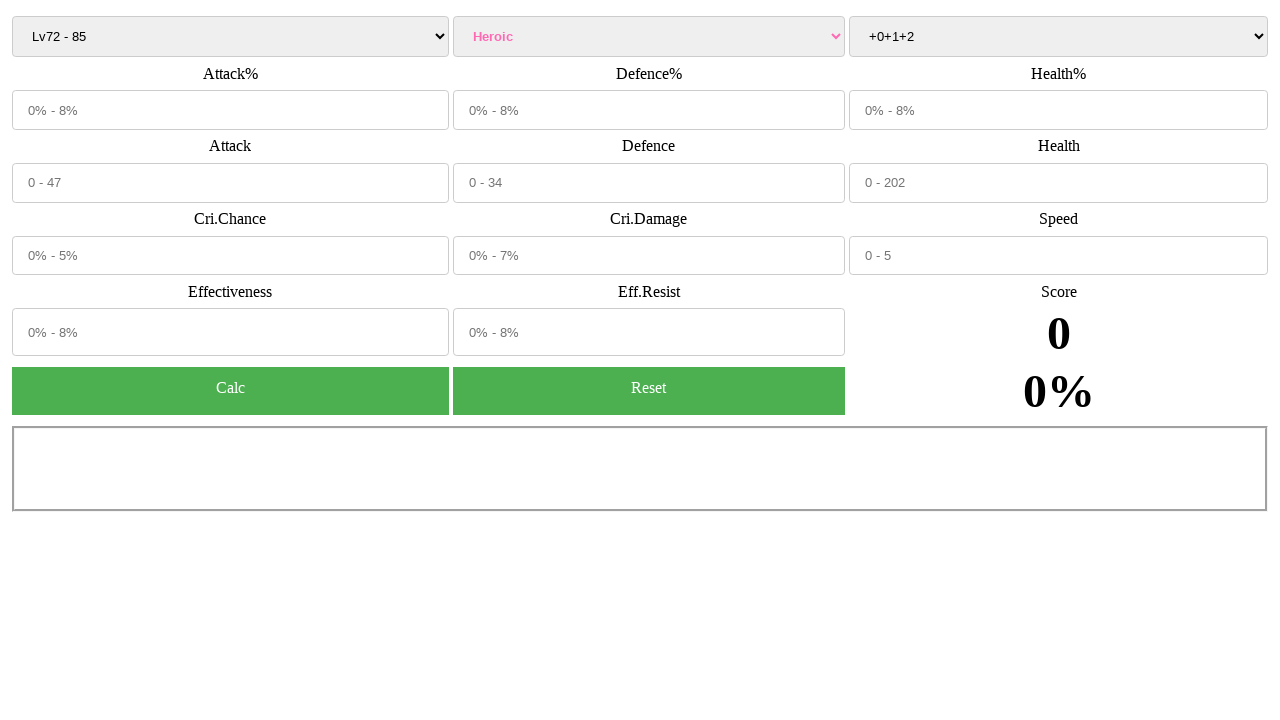

Selected gear level lv85 from dropdown on #gear-lv
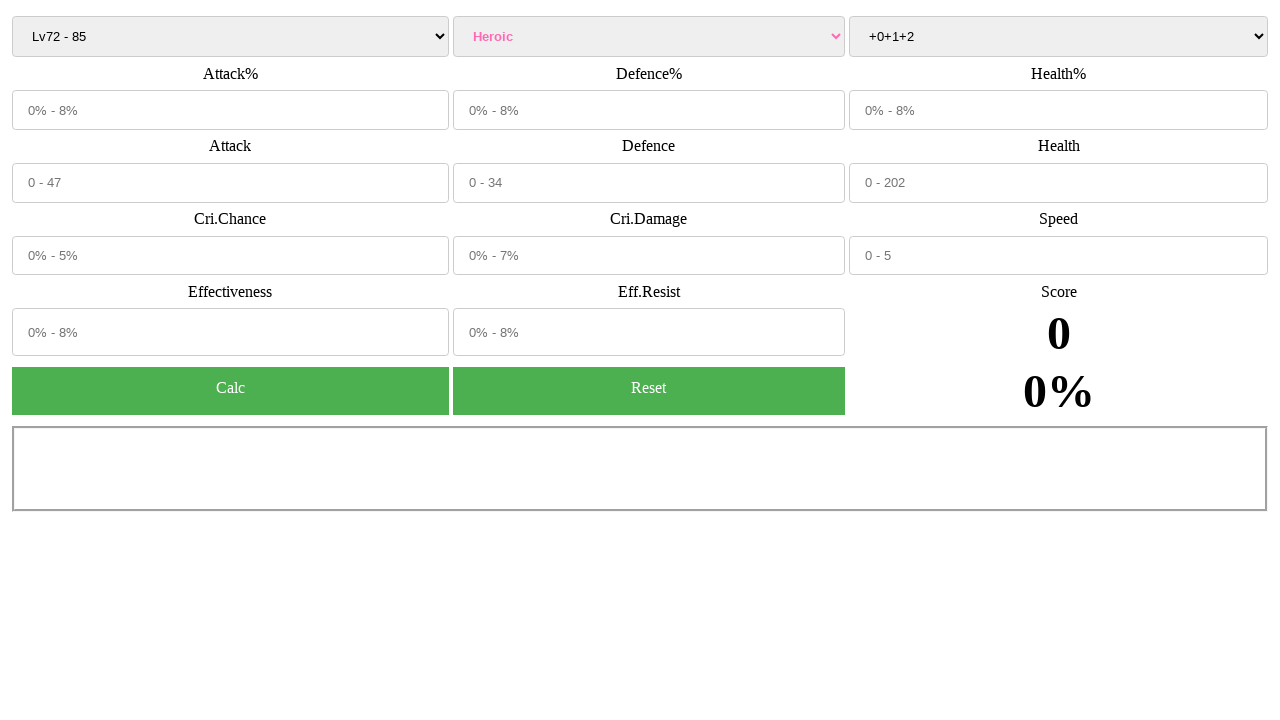

Selected gear type gpink from dropdown on #gear-type
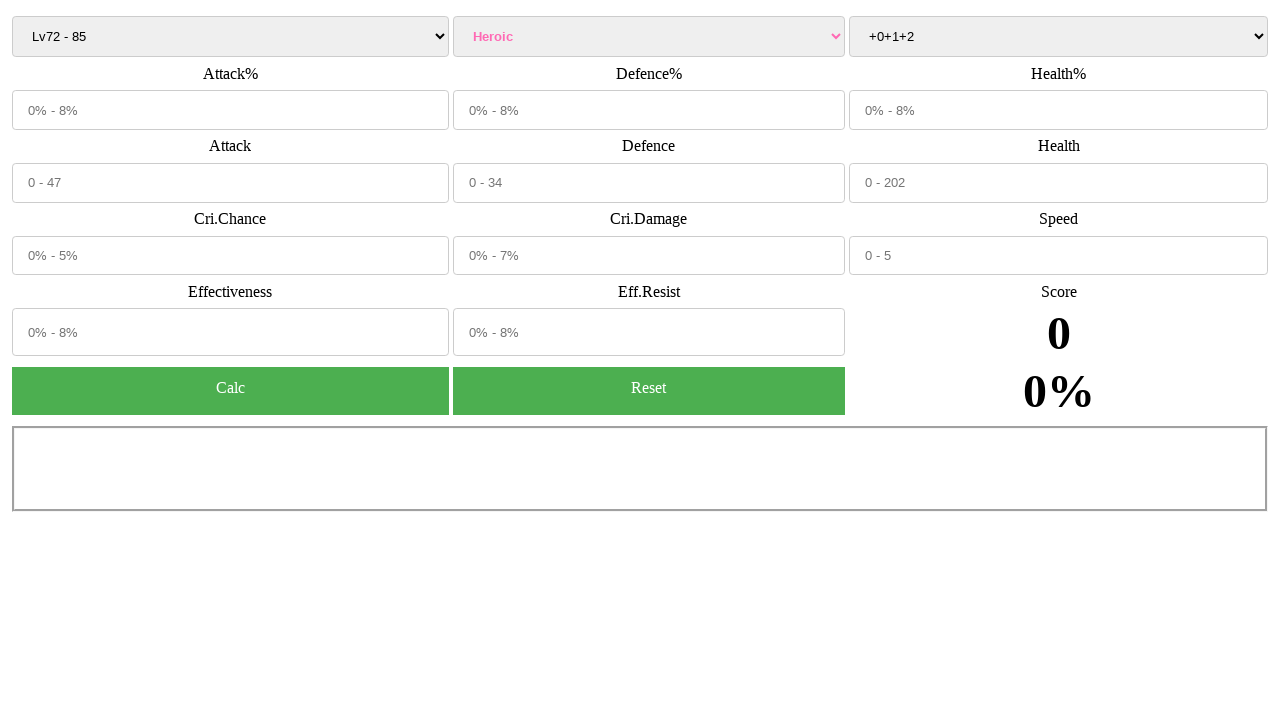

Selected gear enhance level gear-lv15 from dropdown on #gear-enc-lv
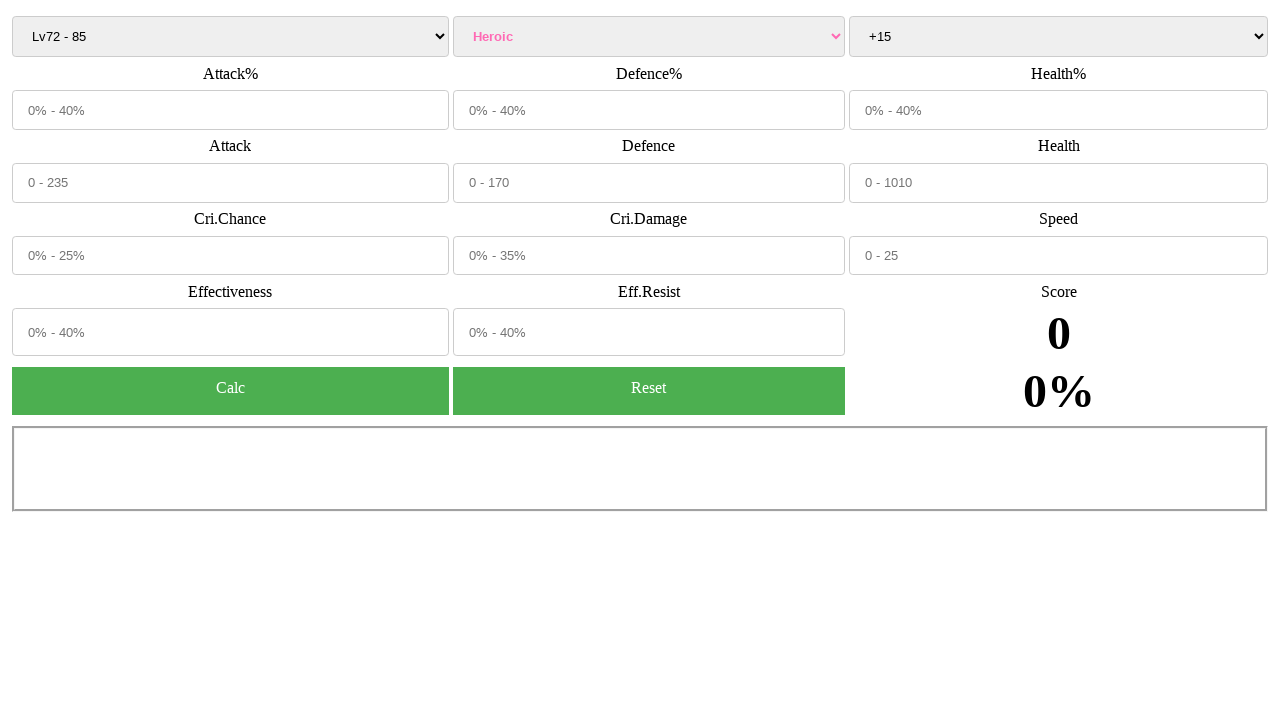

Entered attack percentage stat value of 12 on #atkper
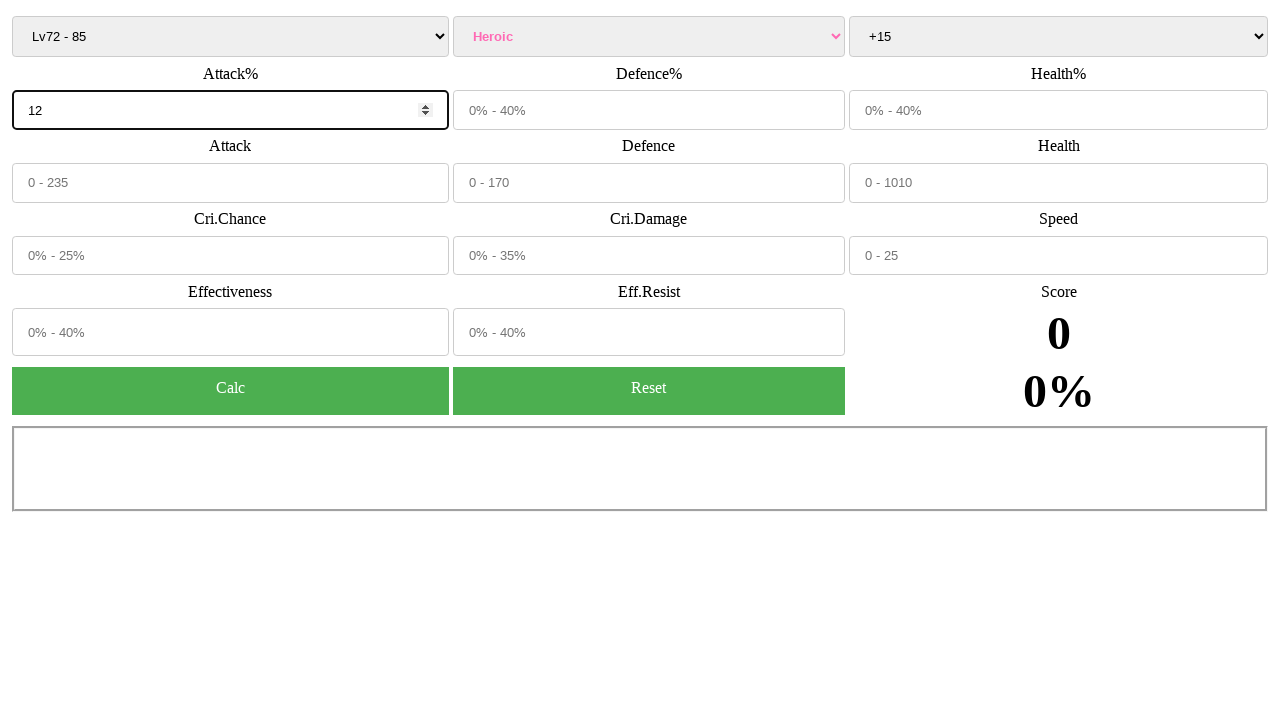

Entered crit chance stat value of 8 on #critch
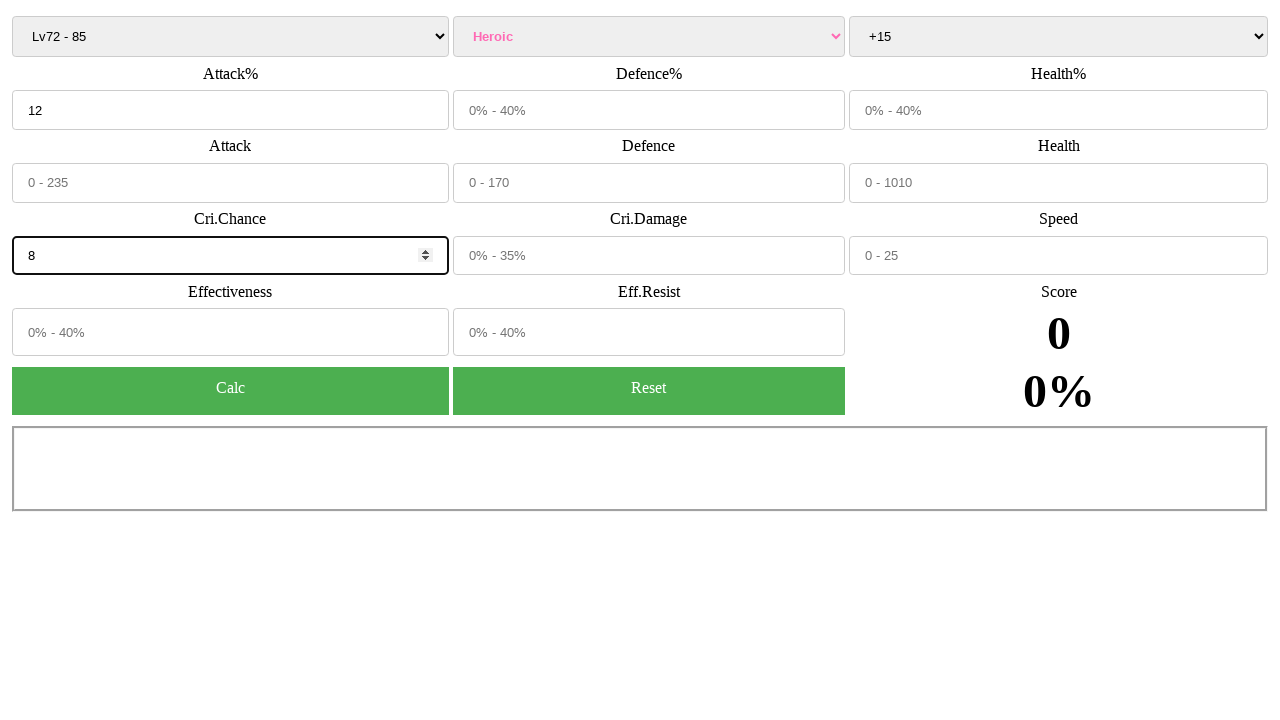

Entered speed stat value of 5 on #spd
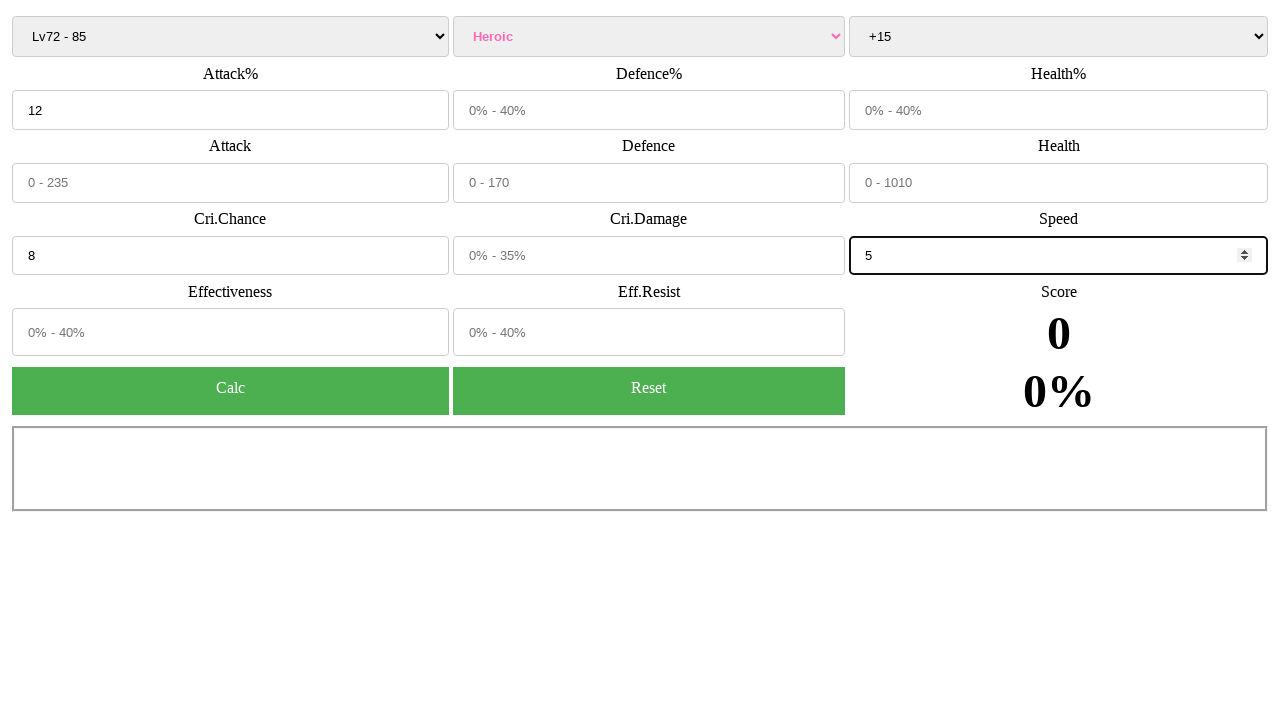

Clicked calculate button to compute gear stats at (230, 391) on #btn-calc
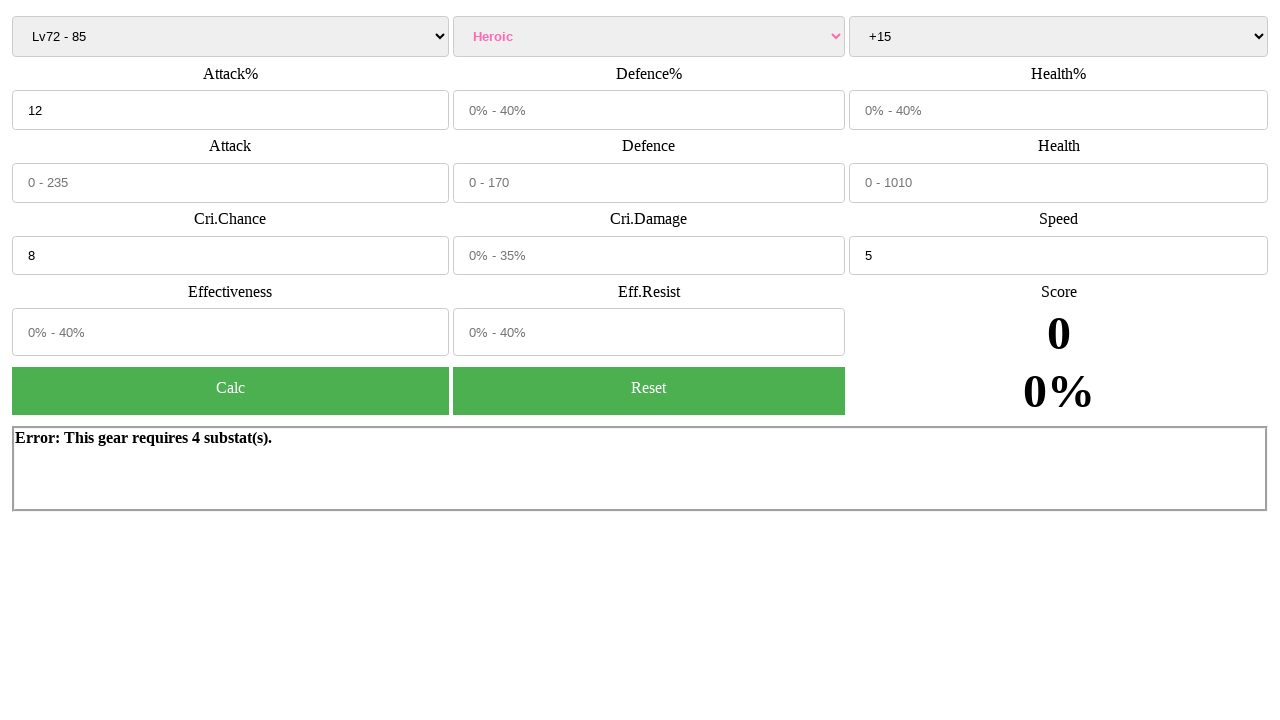

Result message appeared after calculation
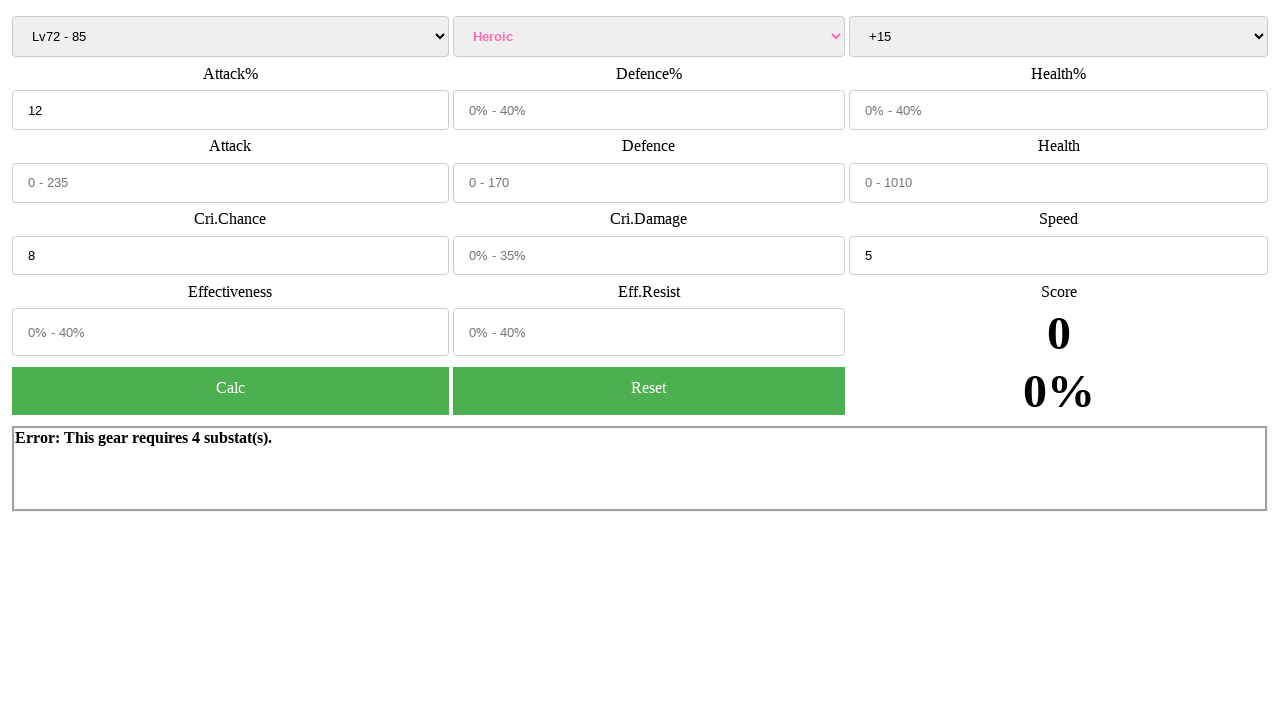

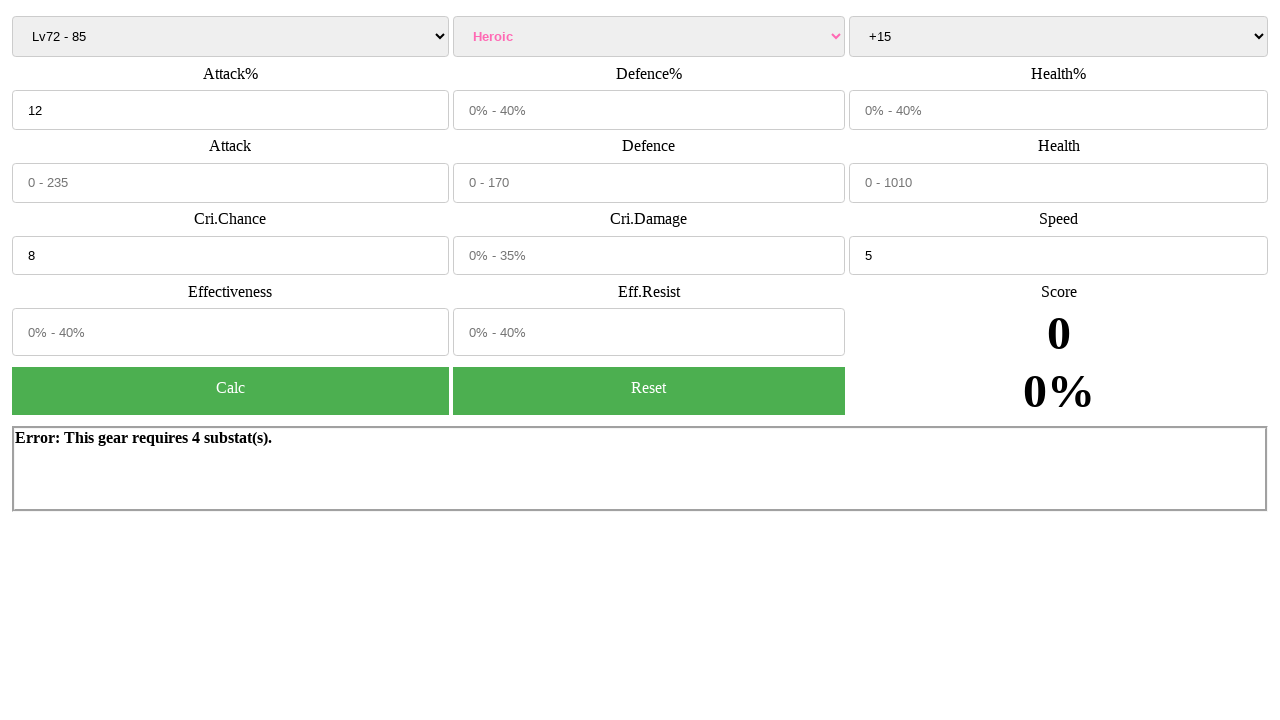